Navigates to demoqa.com and verifies the page loads correctly by checking the page title and current URL match expected values

Starting URL: https://demoqa.com

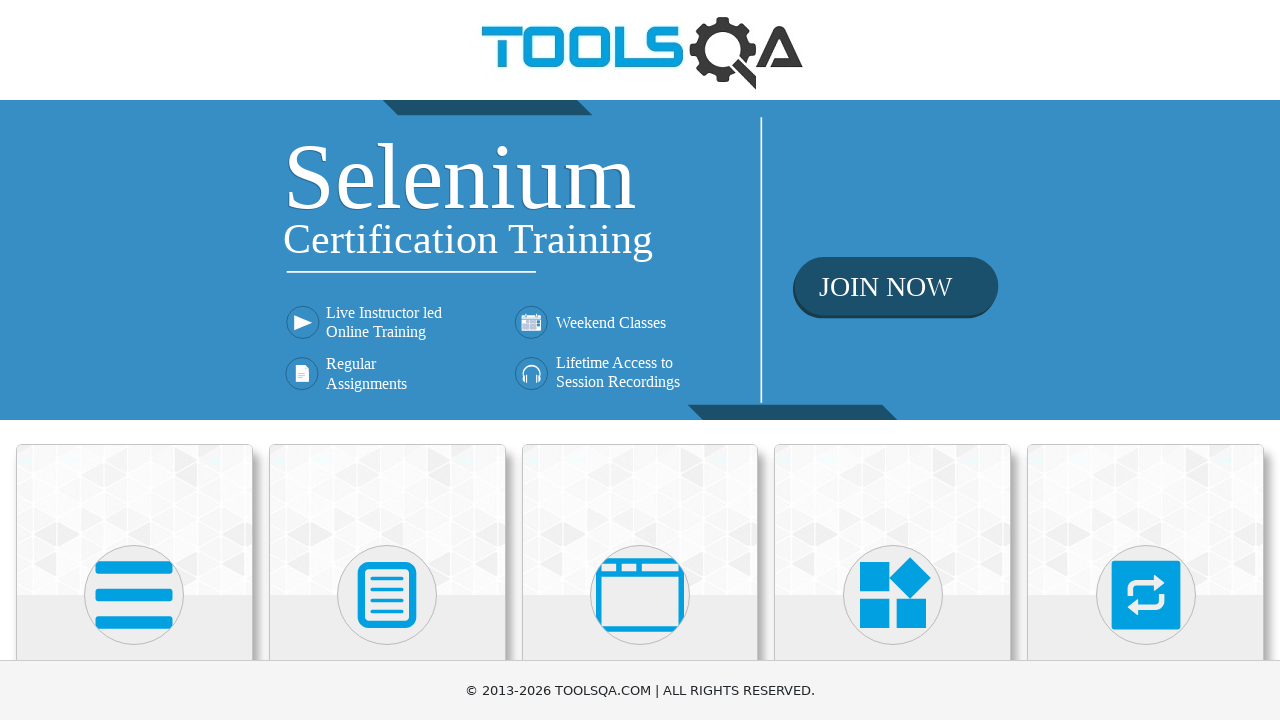

Navigated to https://demoqa.com
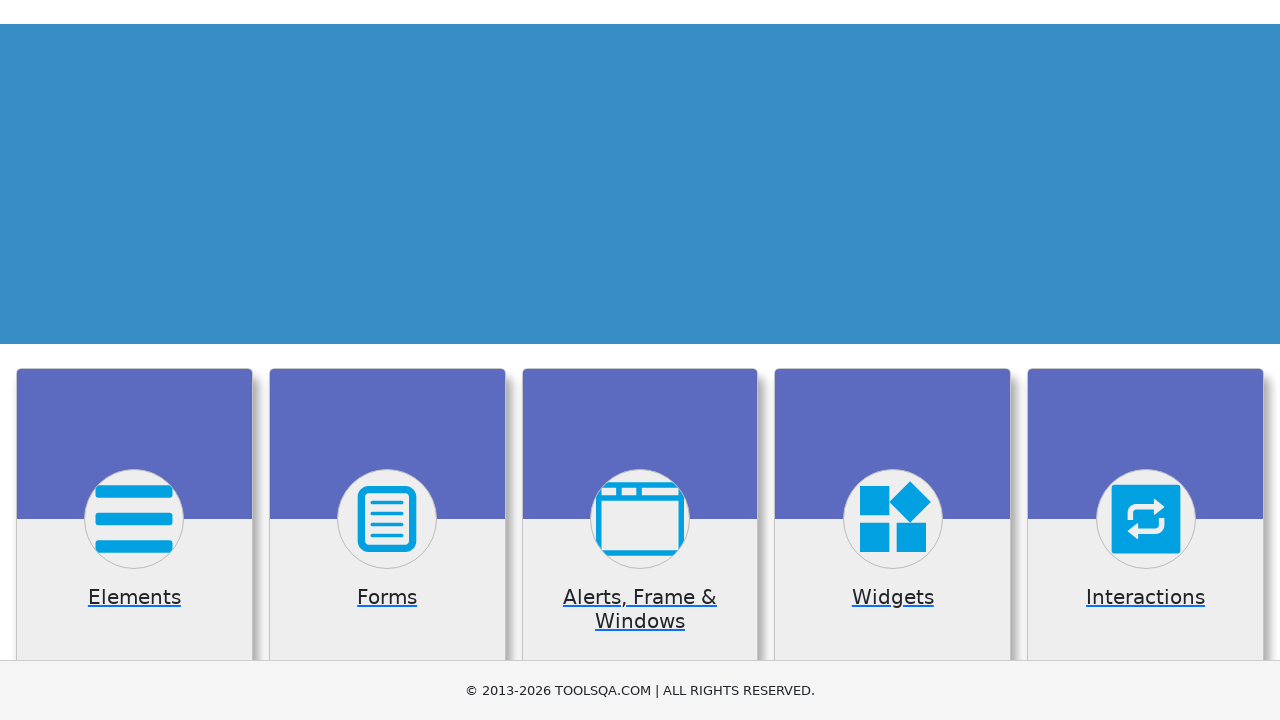

Retrieved page title: 'demosite'
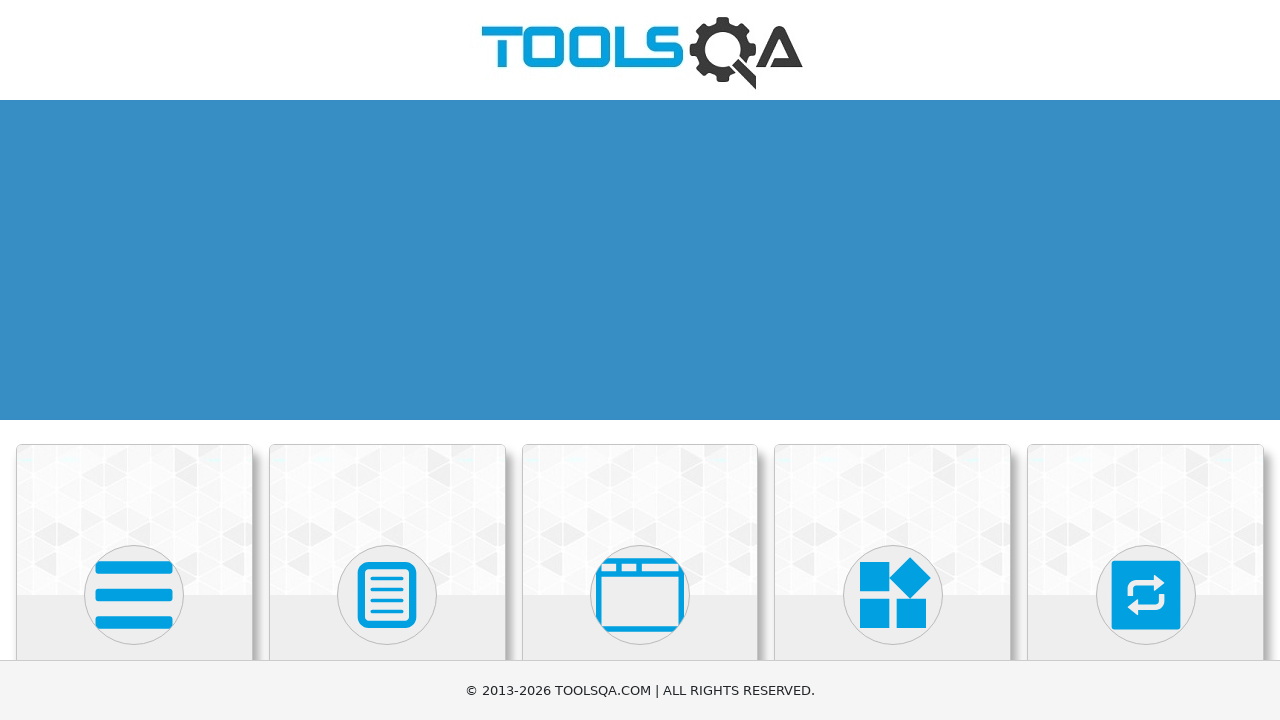

Retrieved current URL: 'https://demoqa.com/'
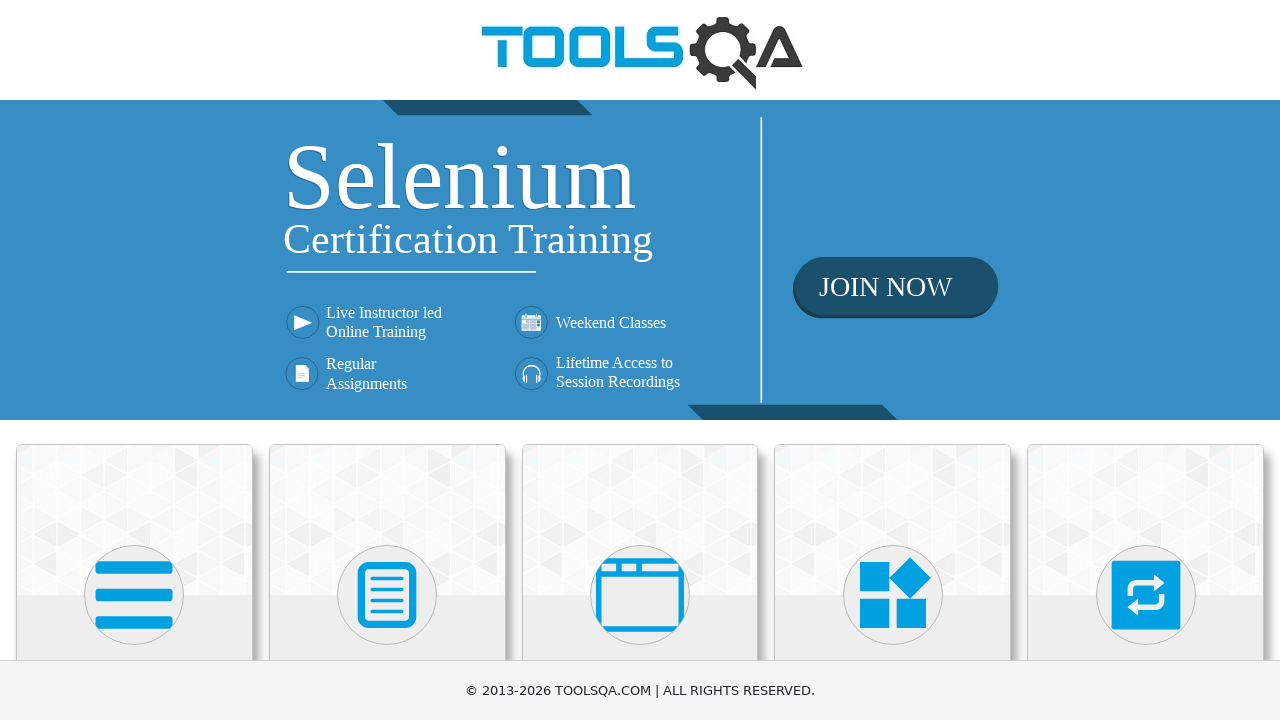

URL verification successful - current URL matches expected value
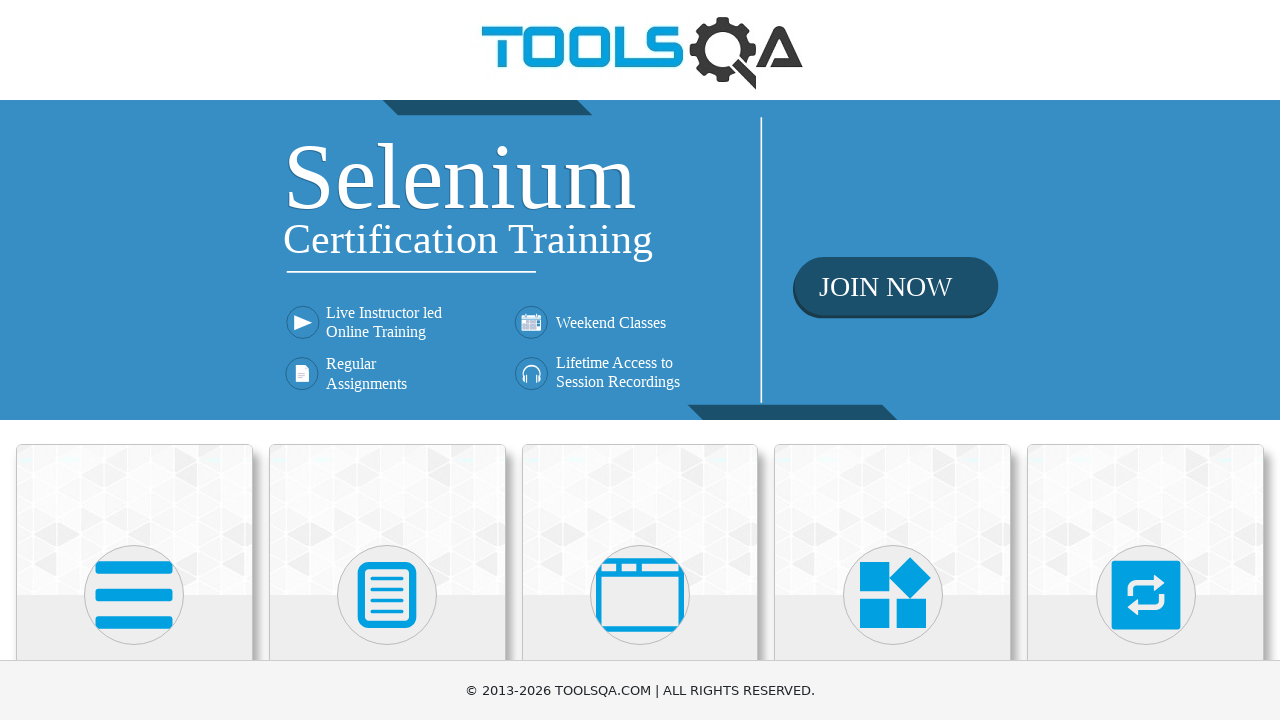

Retrieved page source with length: 5904 characters
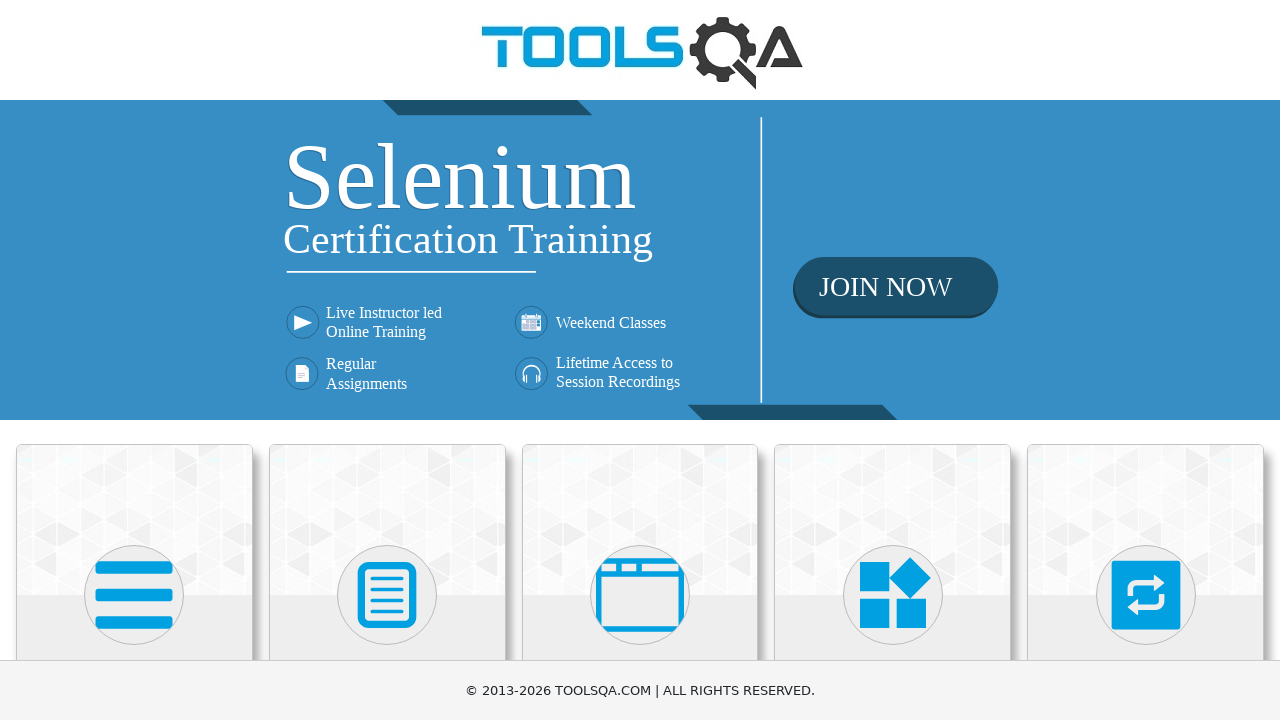

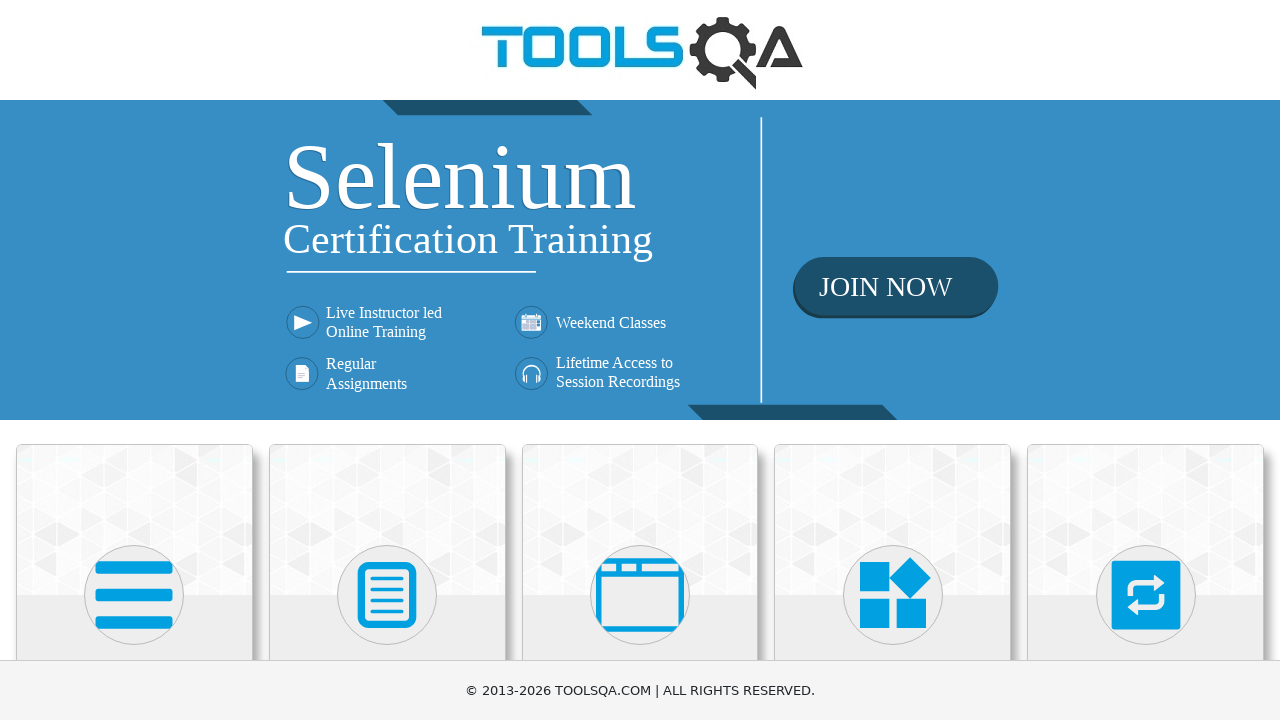